Tests that the complete all checkbox updates state when individual items are completed or cleared

Starting URL: https://demo.playwright.dev/todomvc

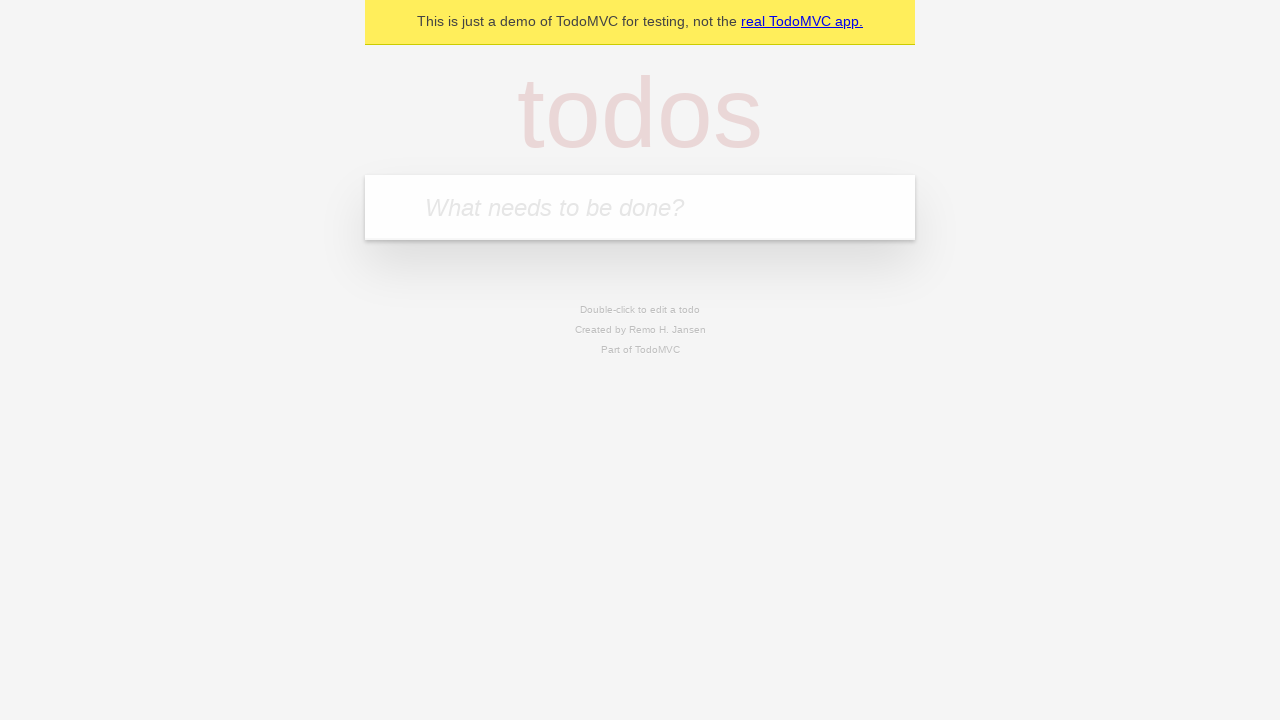

Filled todo input with 'buy some cheese' on internal:attr=[placeholder="What needs to be done?"i]
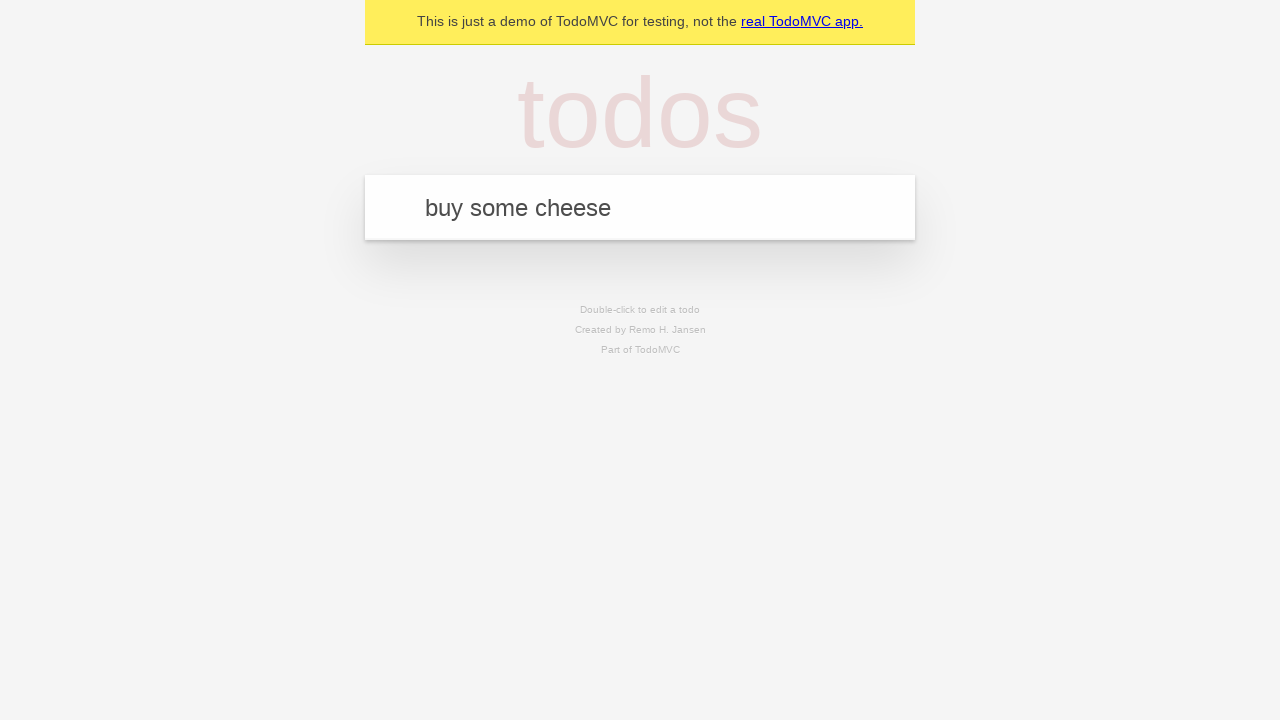

Pressed Enter to create todo 'buy some cheese' on internal:attr=[placeholder="What needs to be done?"i]
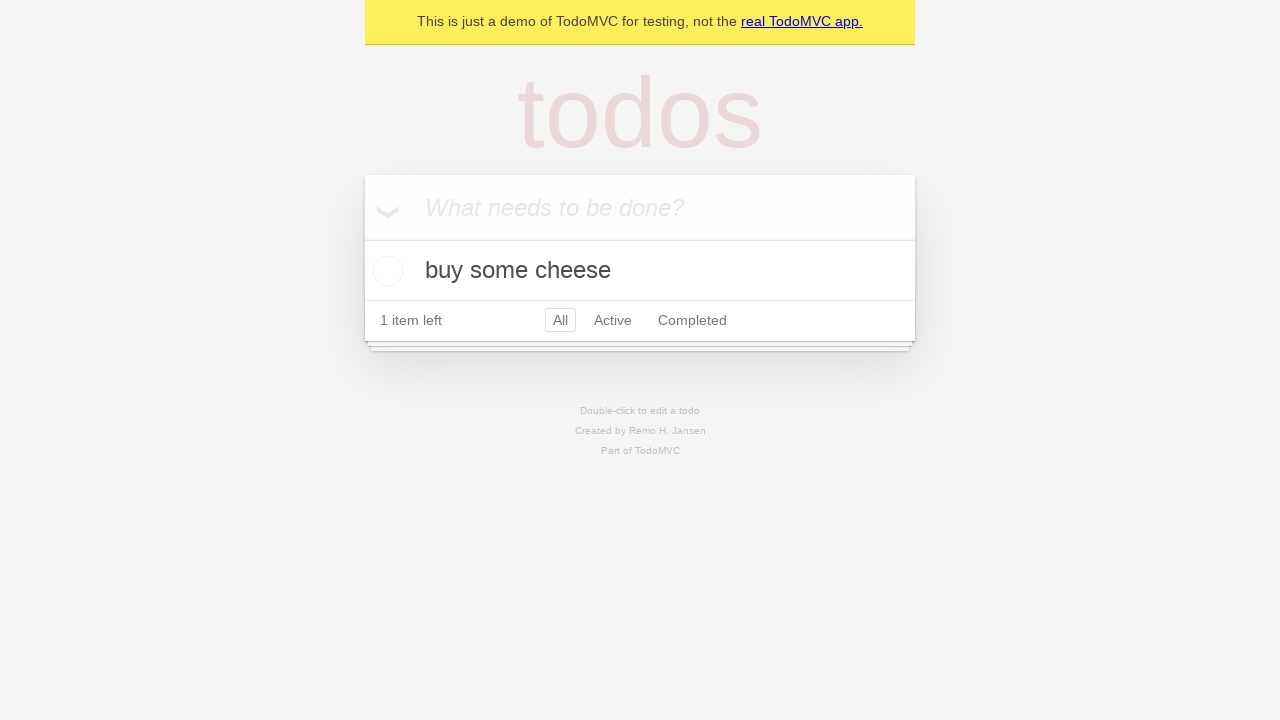

Filled todo input with 'feed the cat' on internal:attr=[placeholder="What needs to be done?"i]
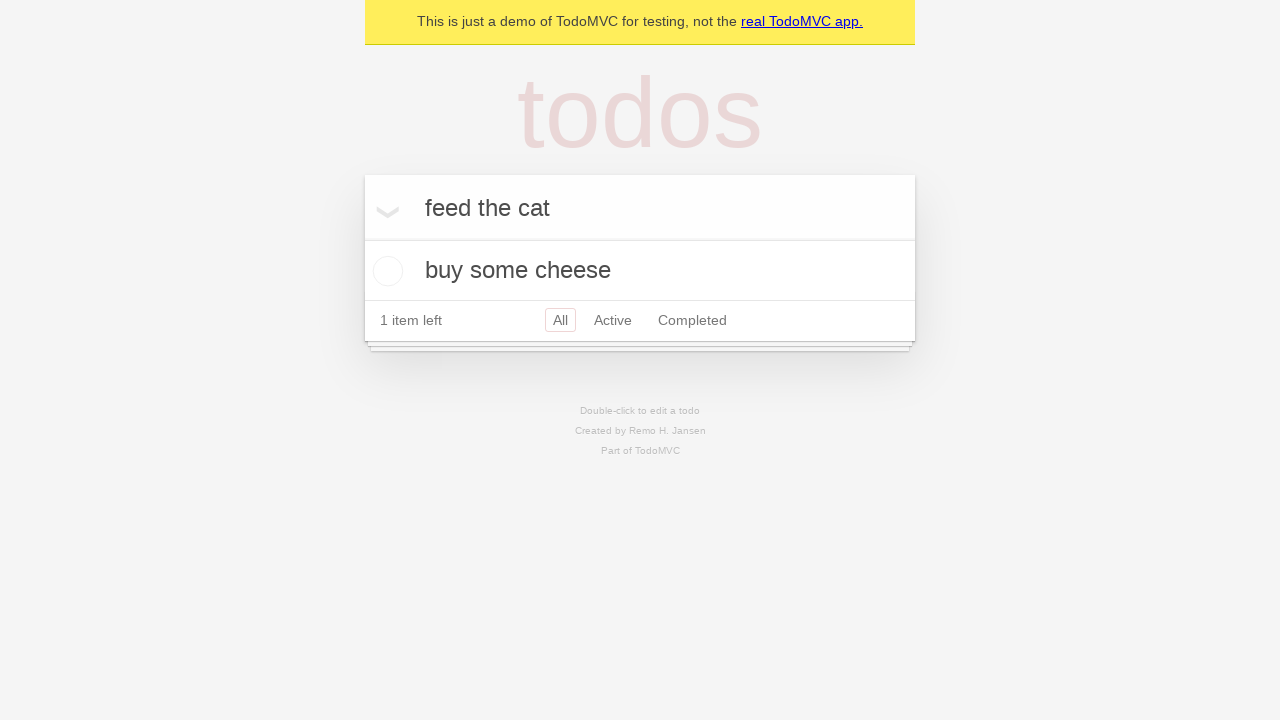

Pressed Enter to create todo 'feed the cat' on internal:attr=[placeholder="What needs to be done?"i]
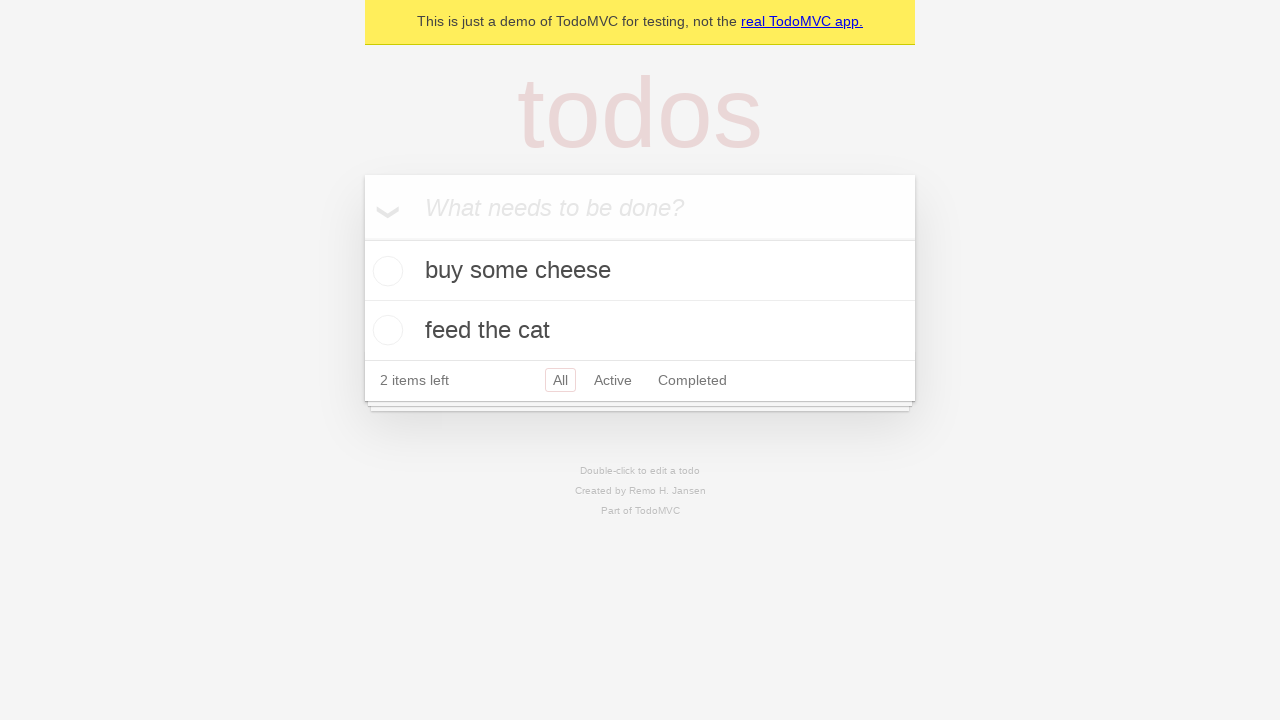

Filled todo input with 'book a doctors appointment' on internal:attr=[placeholder="What needs to be done?"i]
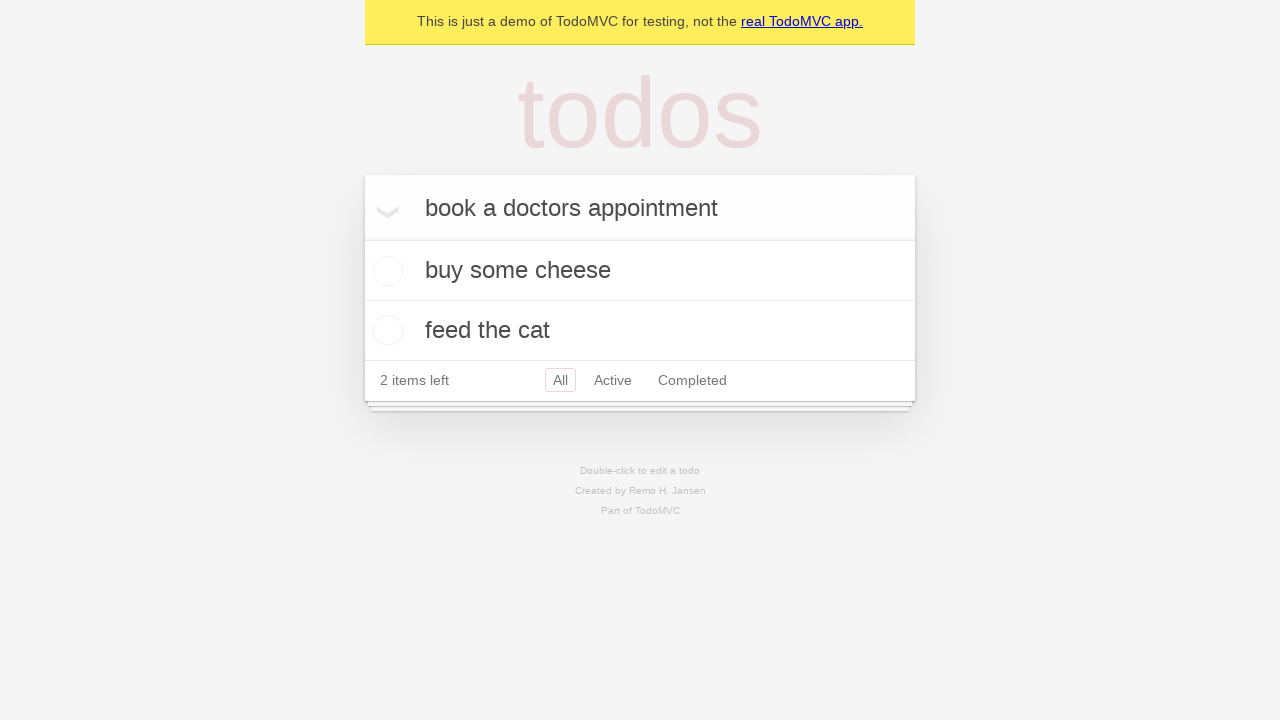

Pressed Enter to create todo 'book a doctors appointment' on internal:attr=[placeholder="What needs to be done?"i]
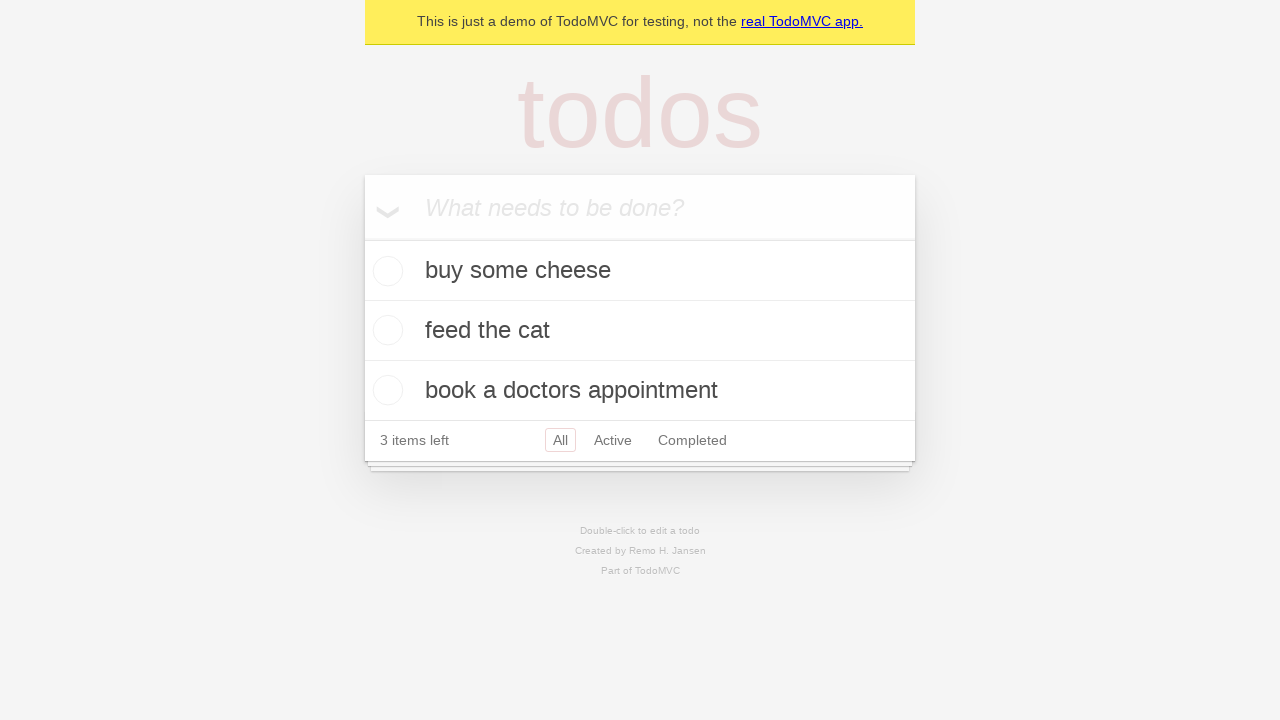

Waited for todo items to load
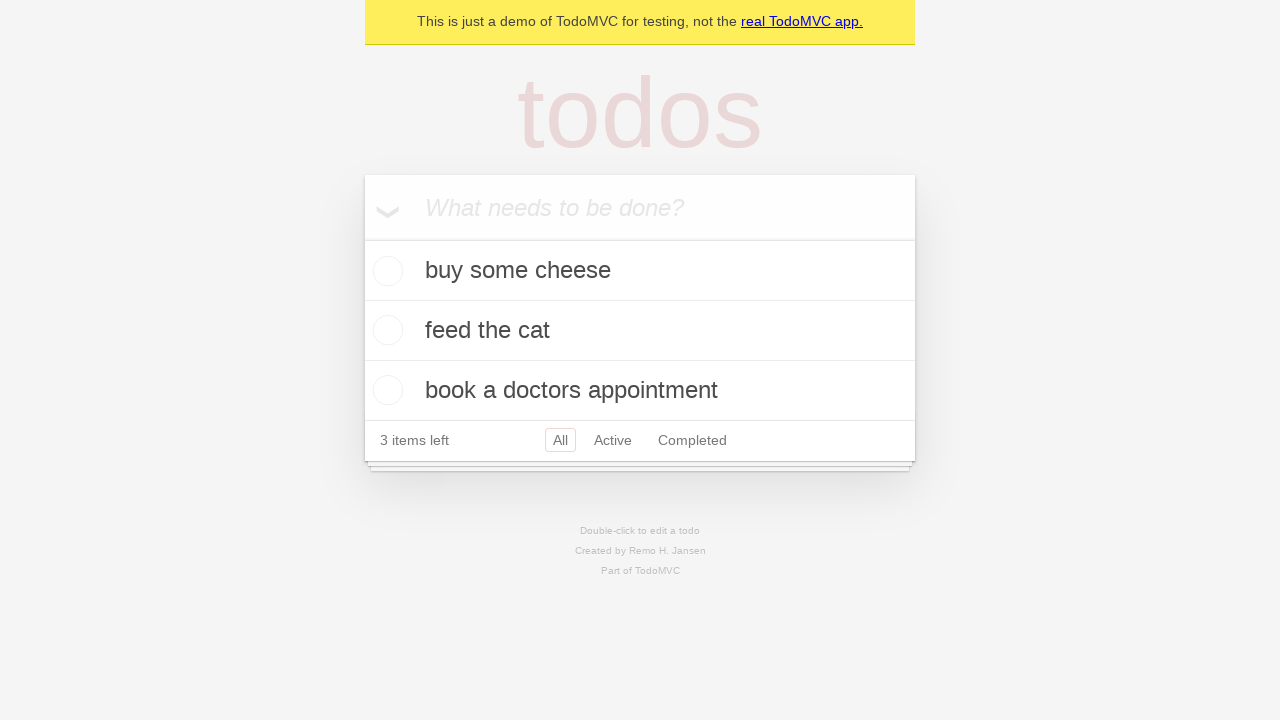

Checked 'Mark all as complete' checkbox at (362, 238) on internal:label="Mark all as complete"i
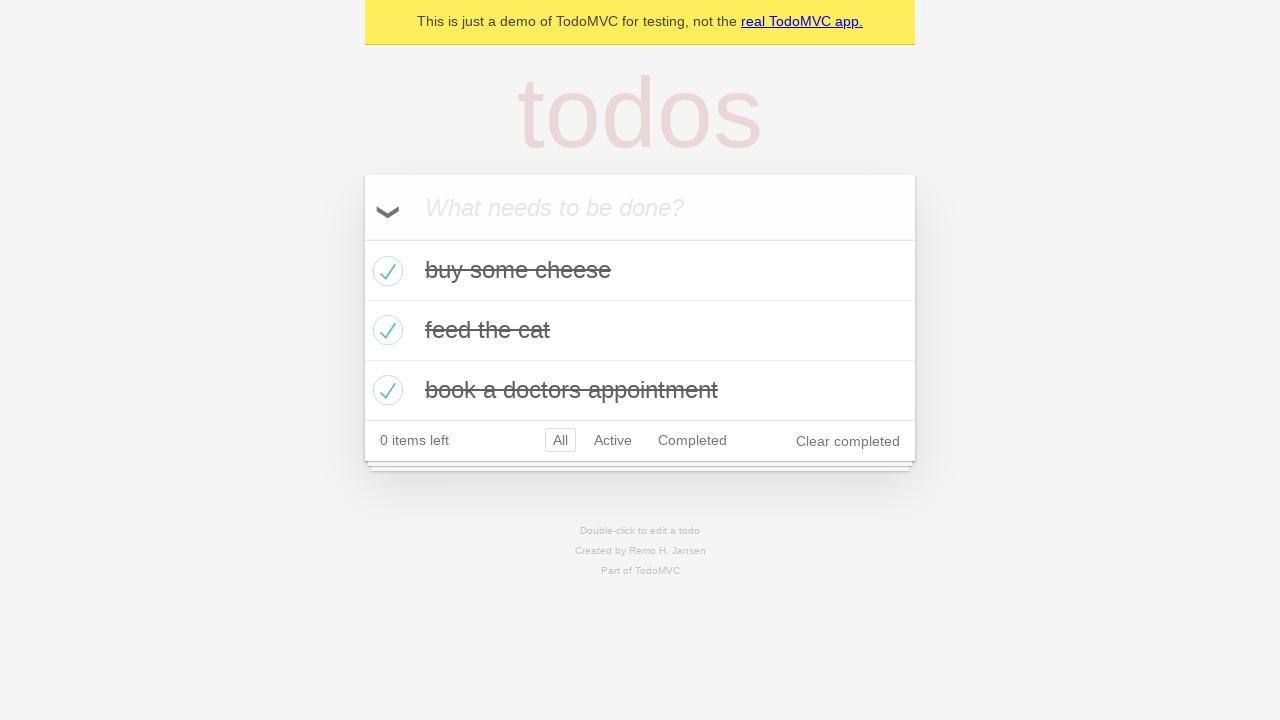

Unchecked the first todo item at (385, 271) on internal:testid=[data-testid="todo-item"s] >> nth=0 >> internal:role=checkbox
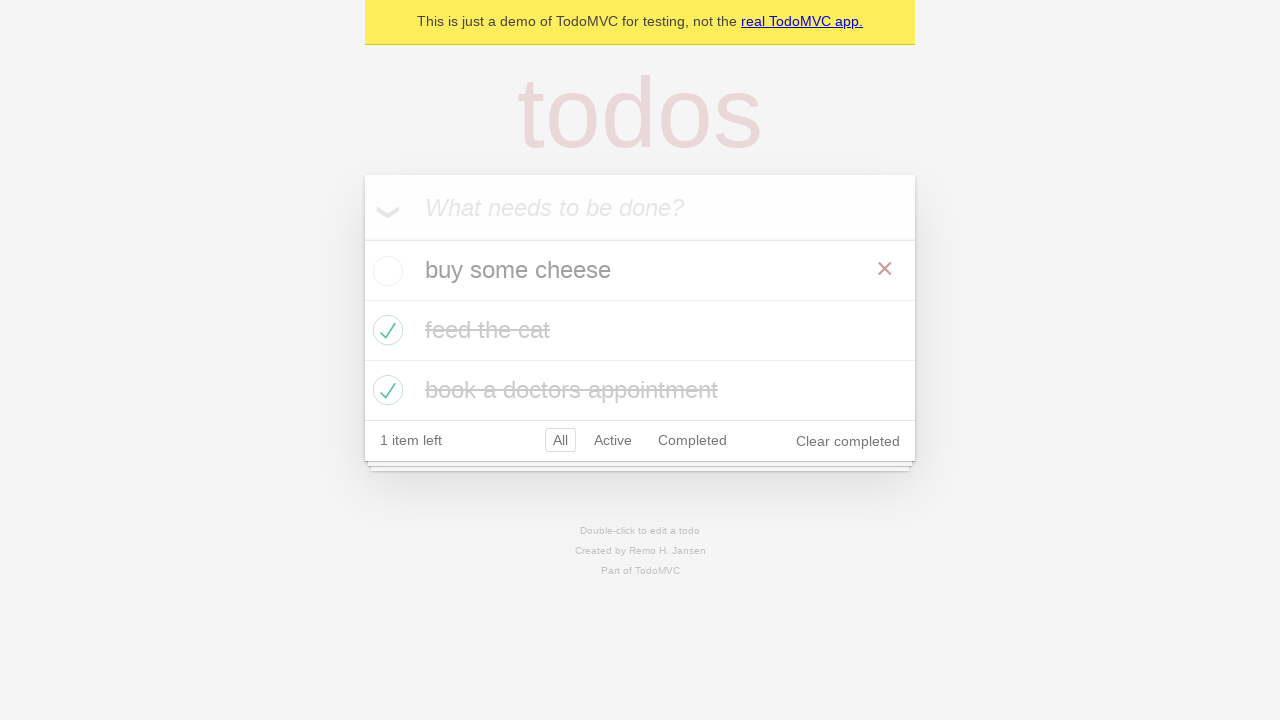

Checked the first todo item again at (385, 271) on internal:testid=[data-testid="todo-item"s] >> nth=0 >> internal:role=checkbox
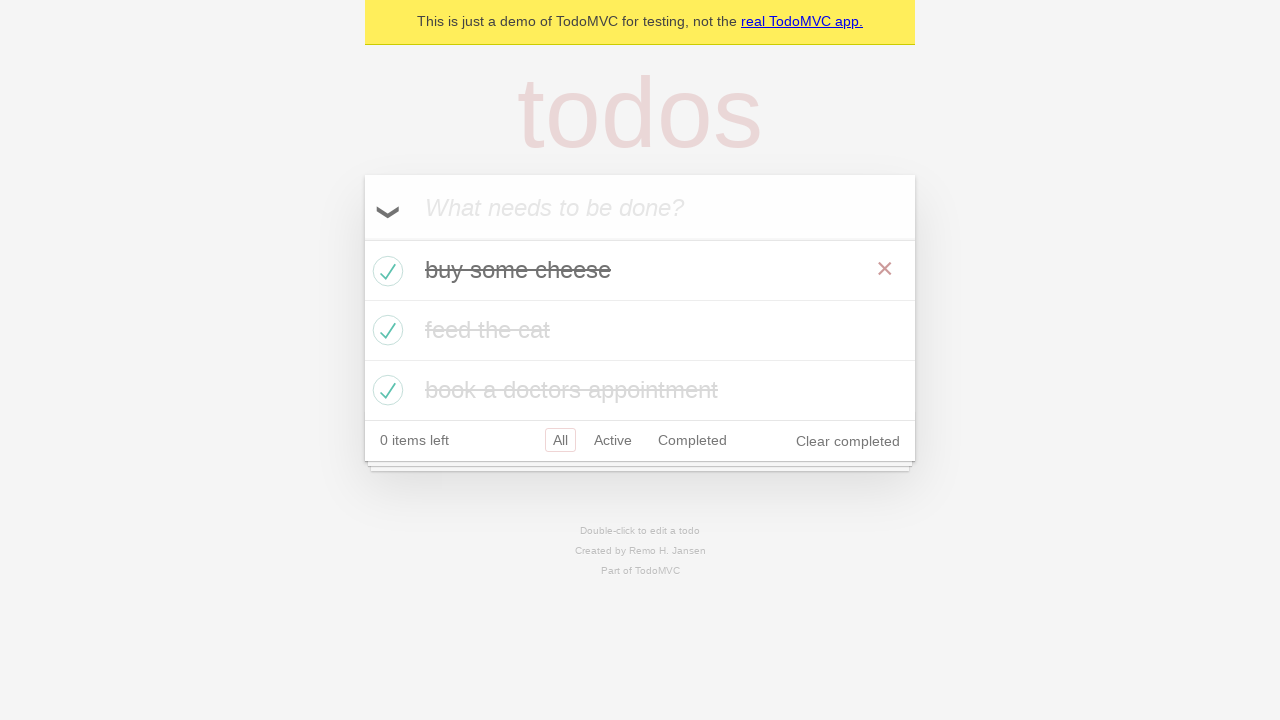

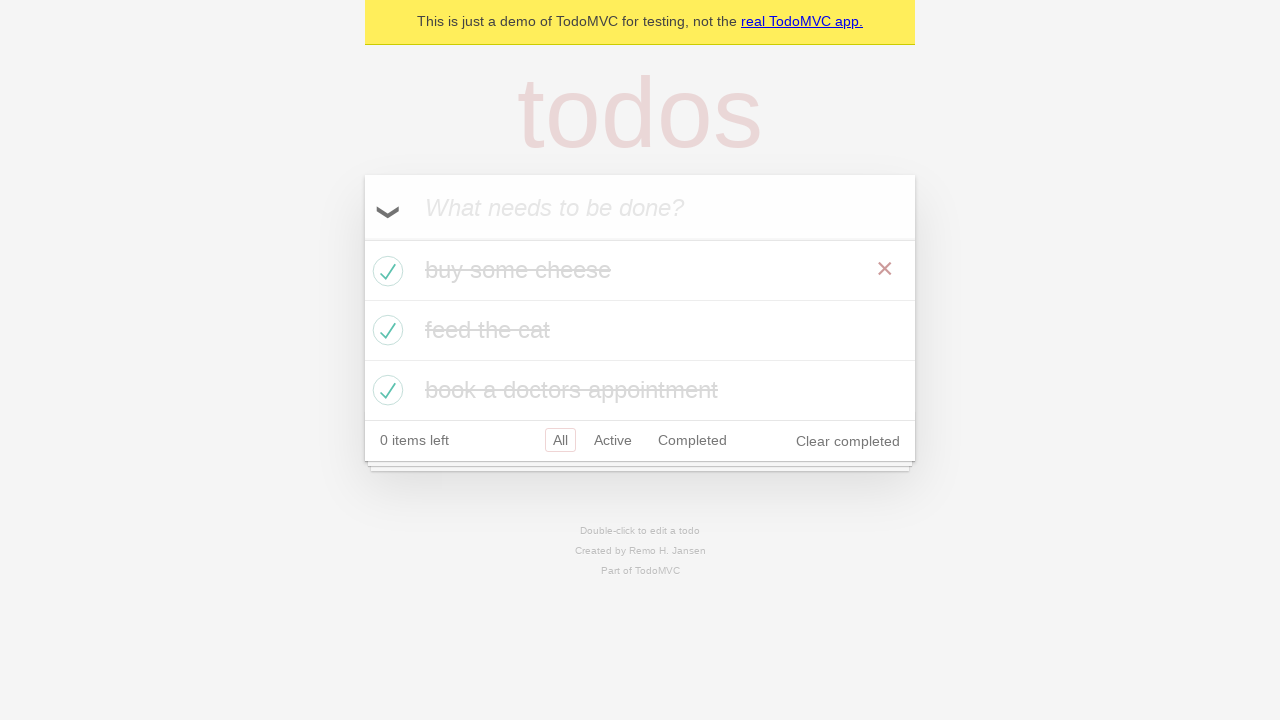